Tests navigation to the Terms of Use page by scrolling to the footer and clicking the Terms link, then verifying the page title changes correctly.

Starting URL: https://uat.worklenz.com/time-tracking/

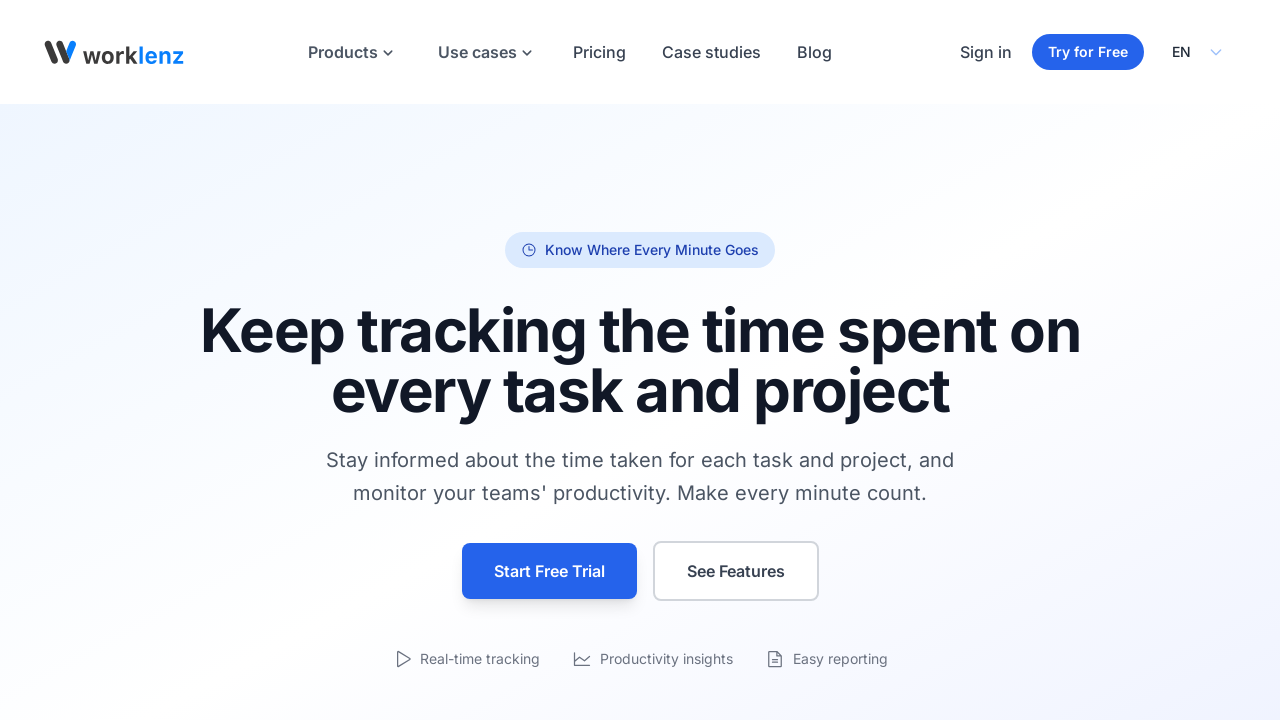

Scrolled to bottom of page to reveal footer
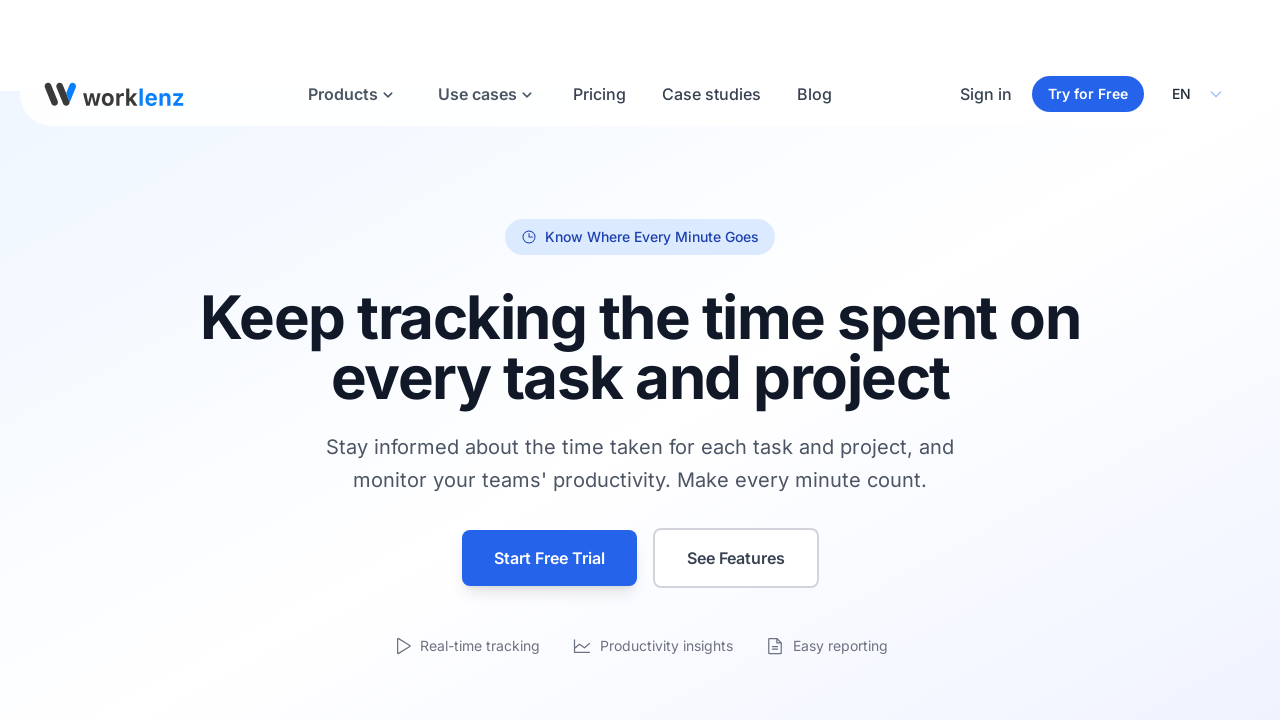

Footer element became visible
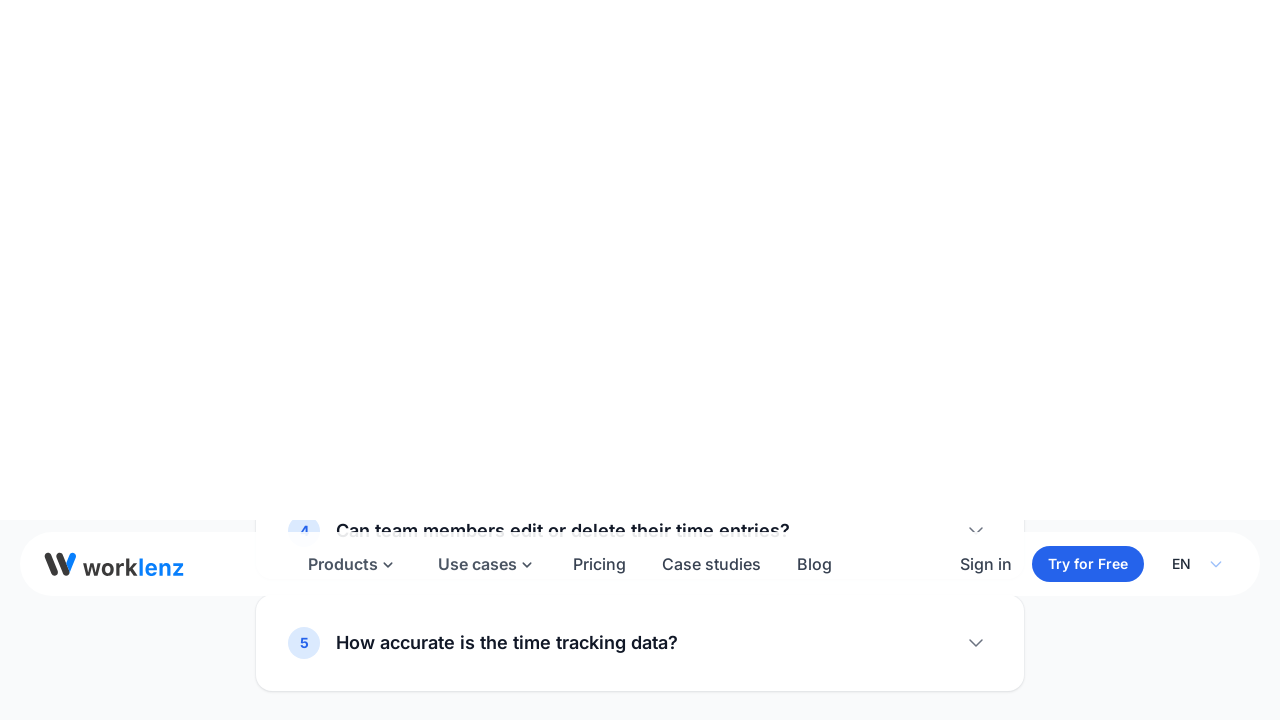

Clicked Terms link in footer at (1155, 638) on xpath=//a[normalize-space()='Terms']
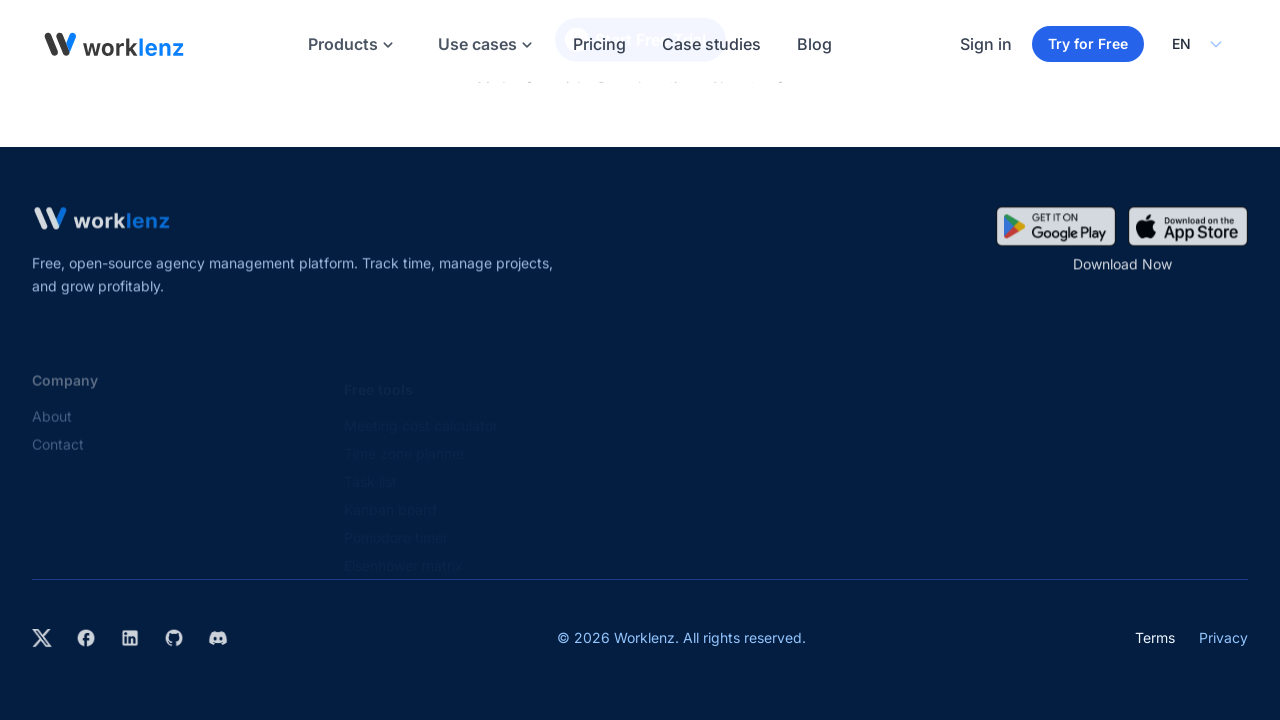

Terms of Use page loaded and title verified
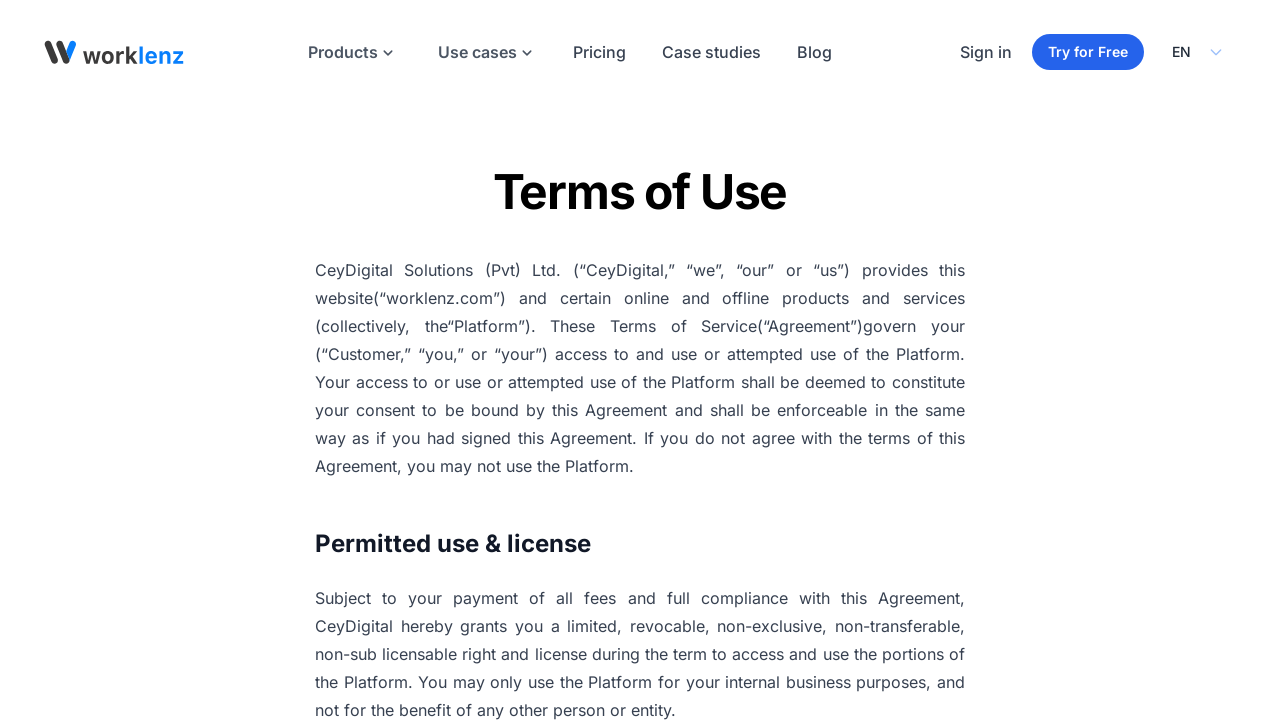

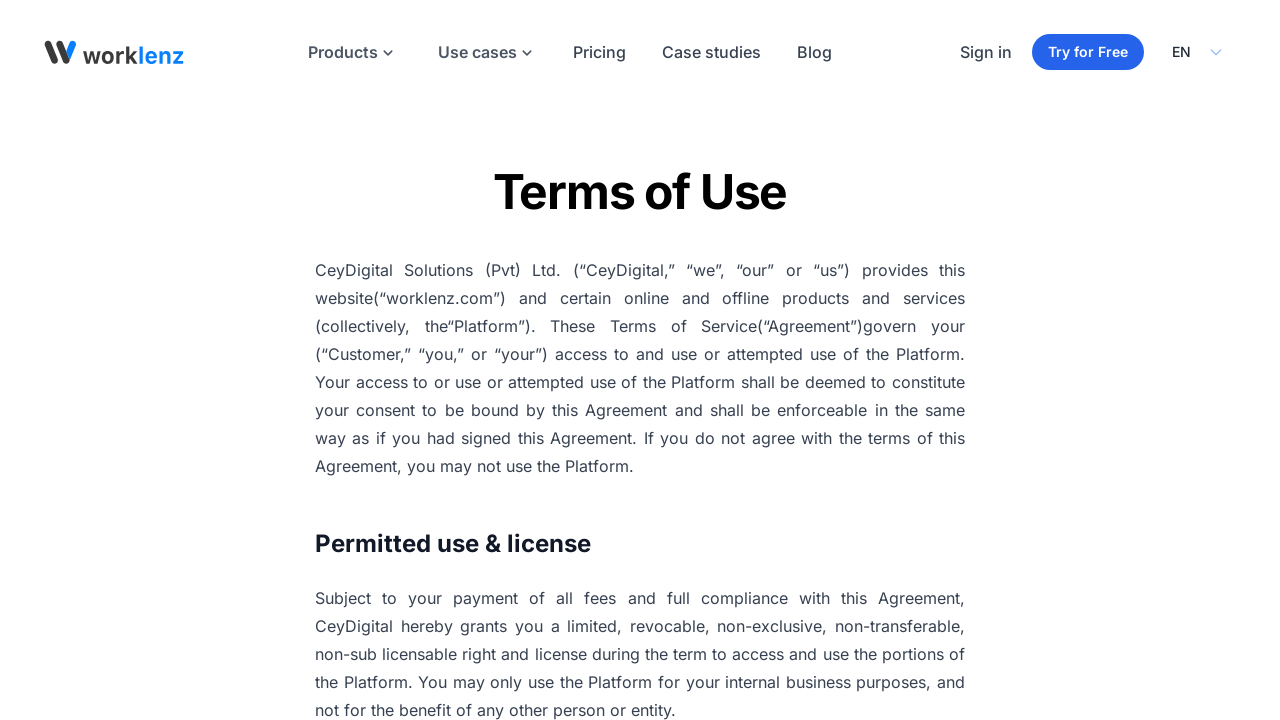